Tests that clicking the Remove button makes the checkbox disappear by waiting for it to become invisible

Starting URL: https://the-internet.herokuapp.com/dynamic_controls

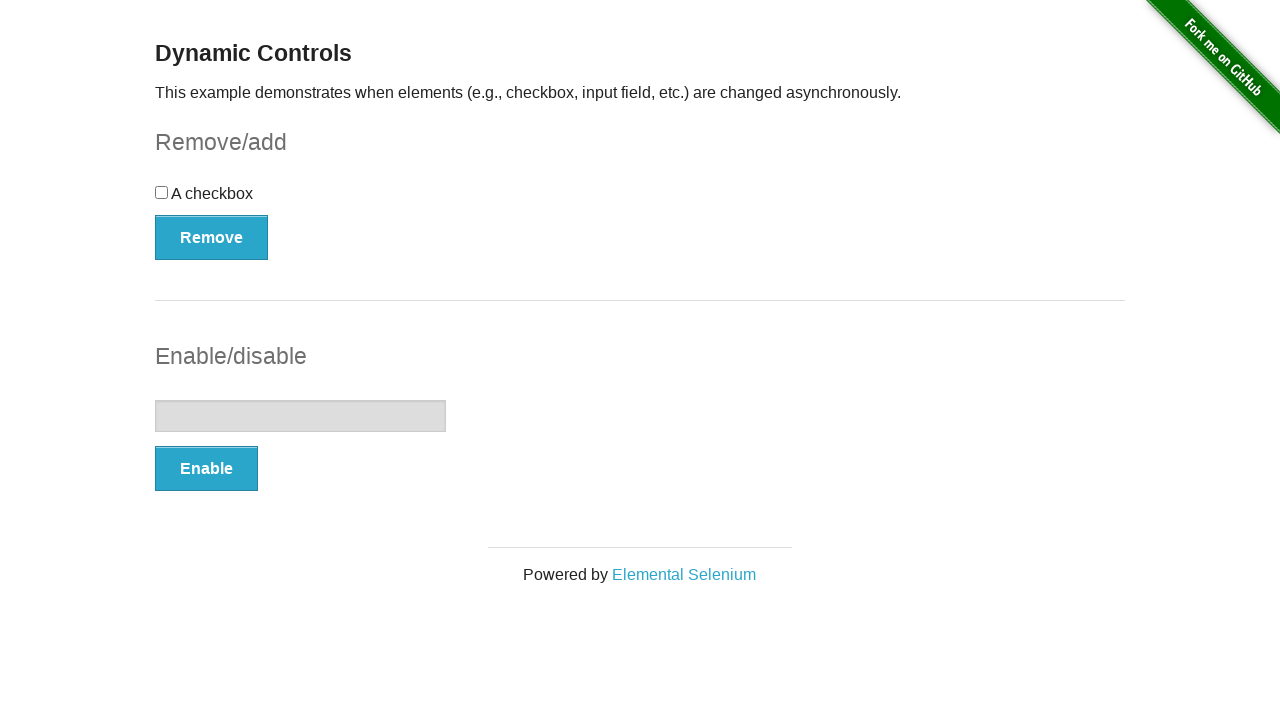

Clicked Remove button to delete checkbox at (212, 237) on #checkbox-example button
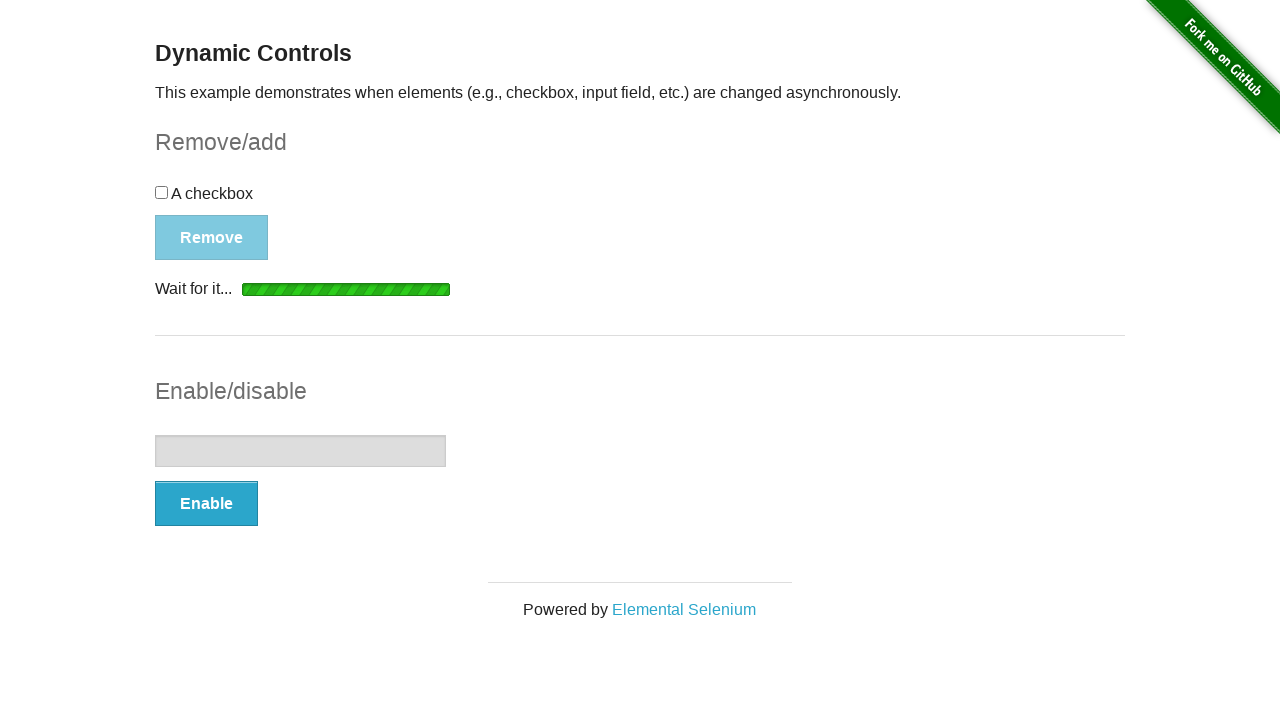

Checkbox became invisible after Remove button was clicked
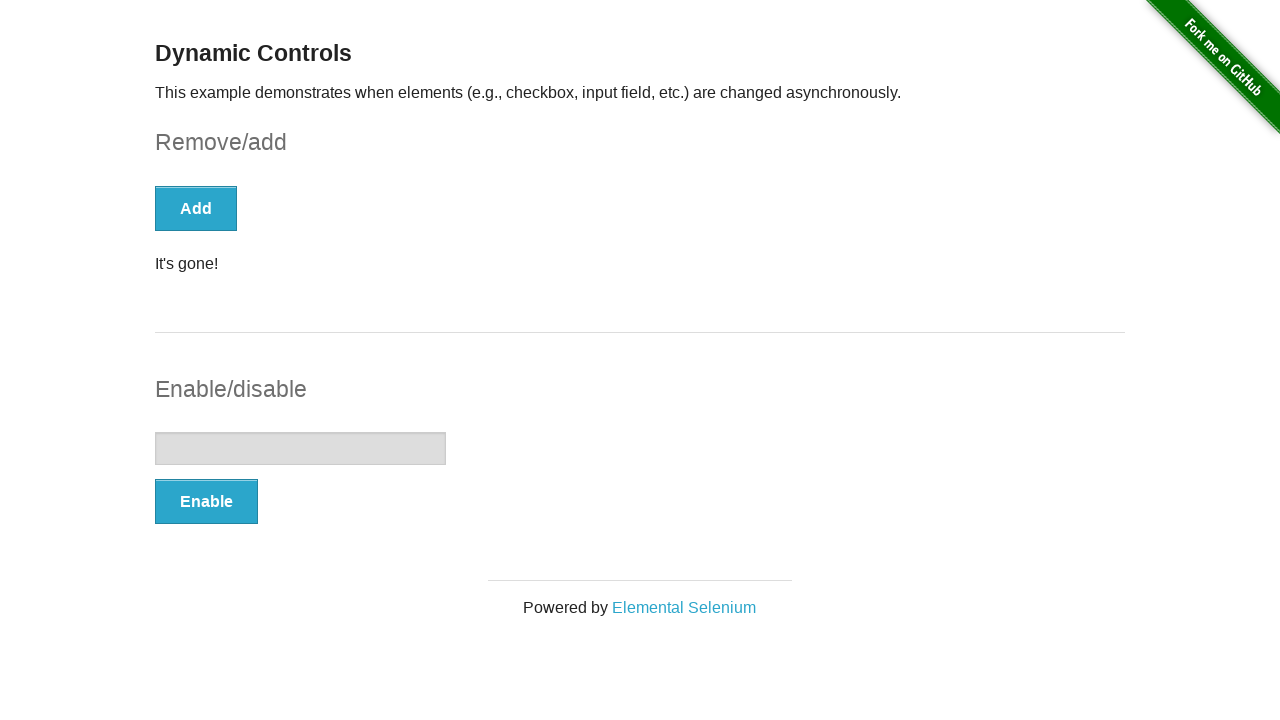

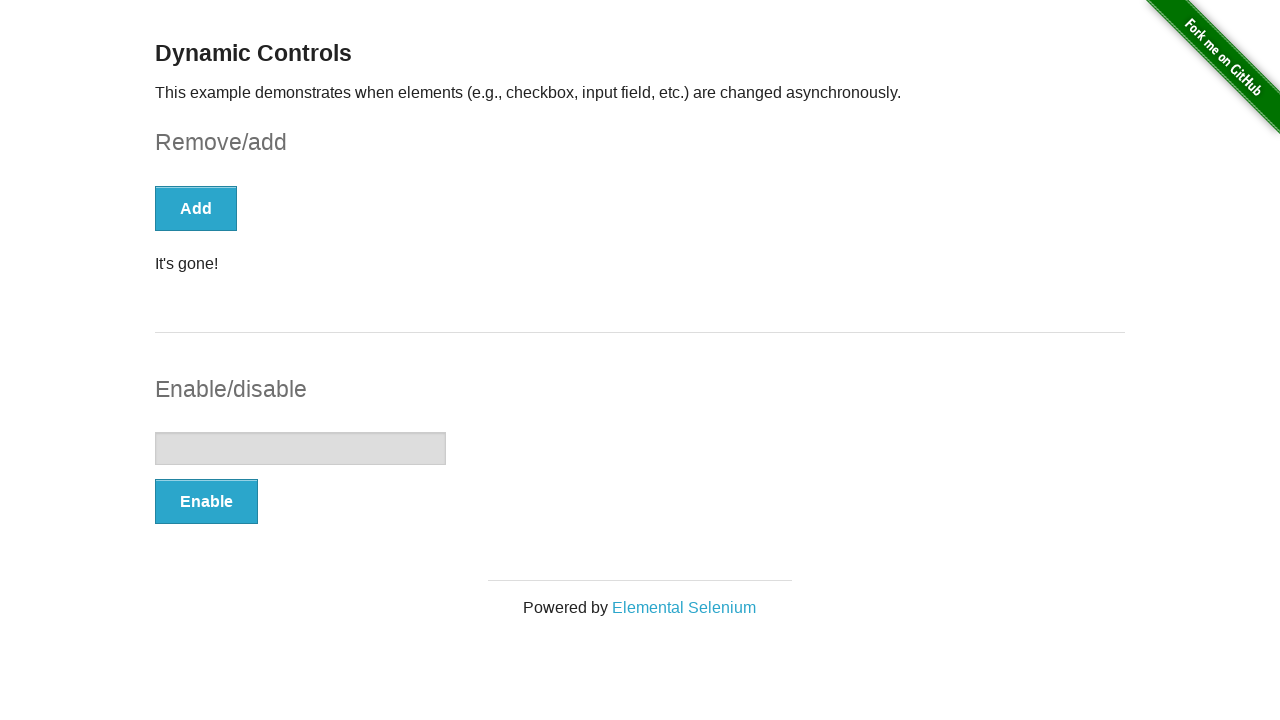